Tests nested iframe navigation by clicking on "Nested Frames" link, switching into nested frames (frame-top then frame-middle), and verifying the text content "MIDDLE" is present.

Starting URL: http://the-internet.herokuapp.com/

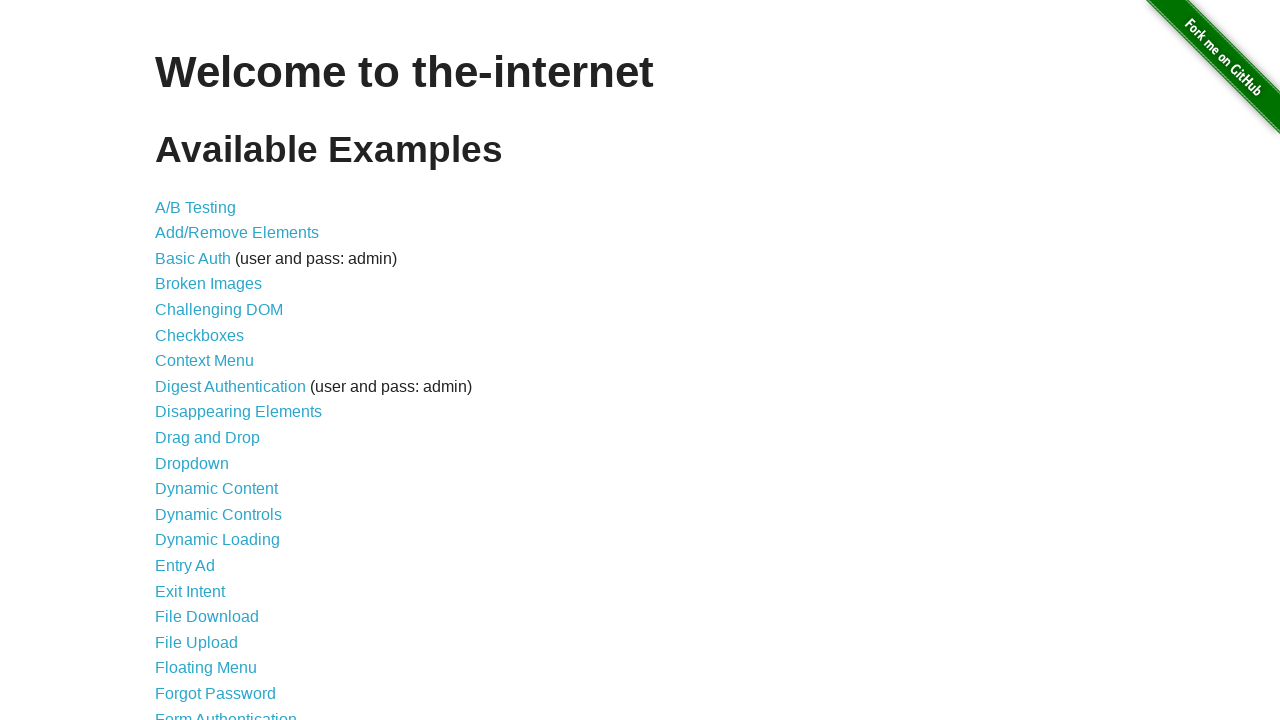

Clicked on 'Nested Frames' link at (210, 395) on text=Nested Frames
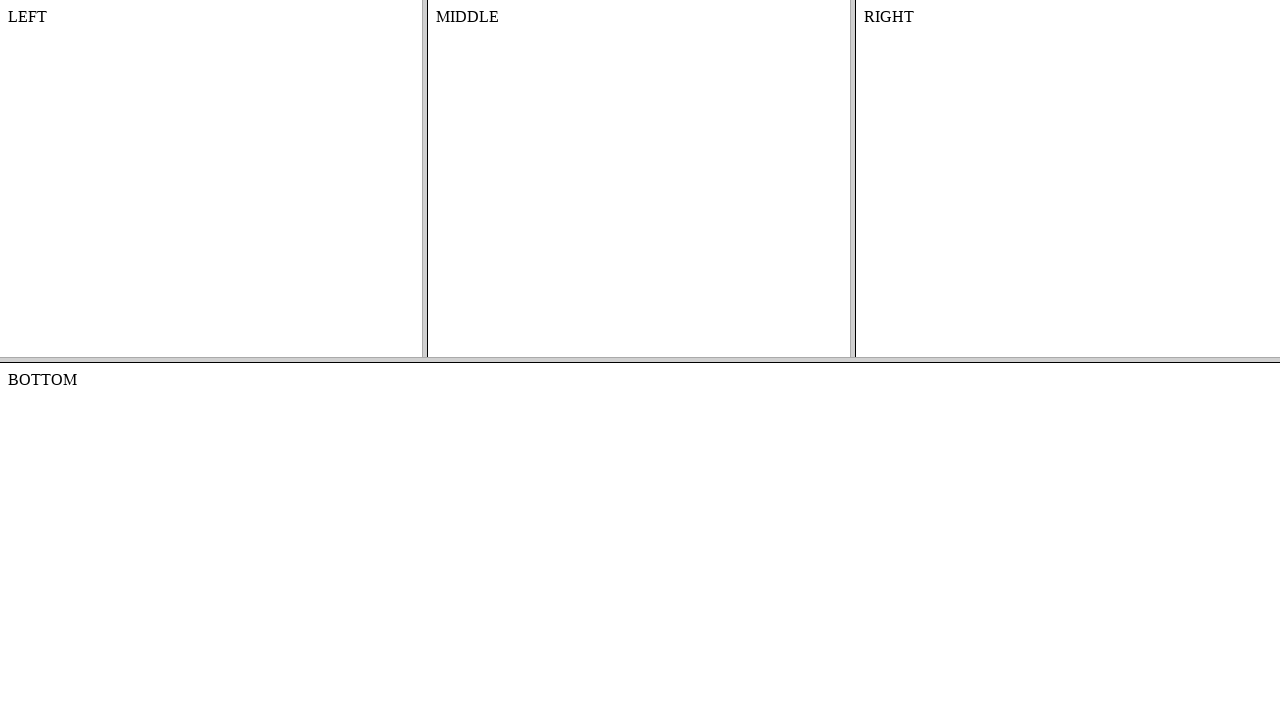

Page loaded with domcontentloaded state
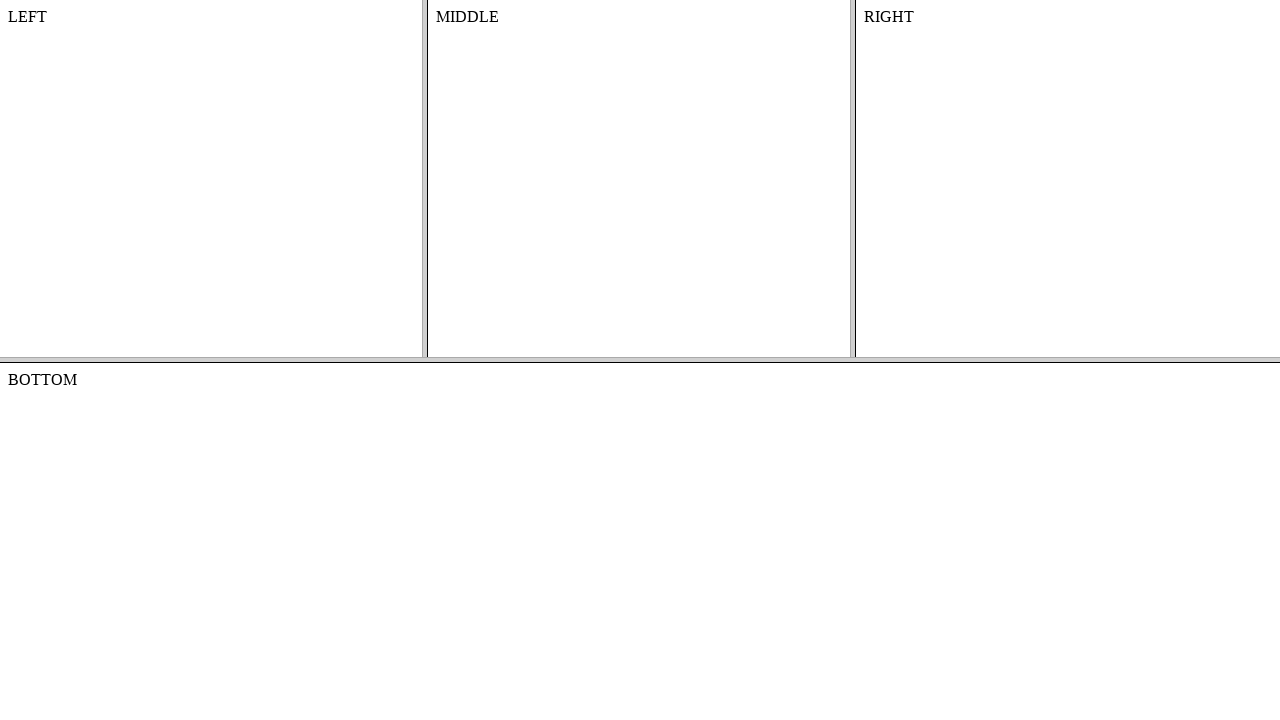

Located frame-top frame
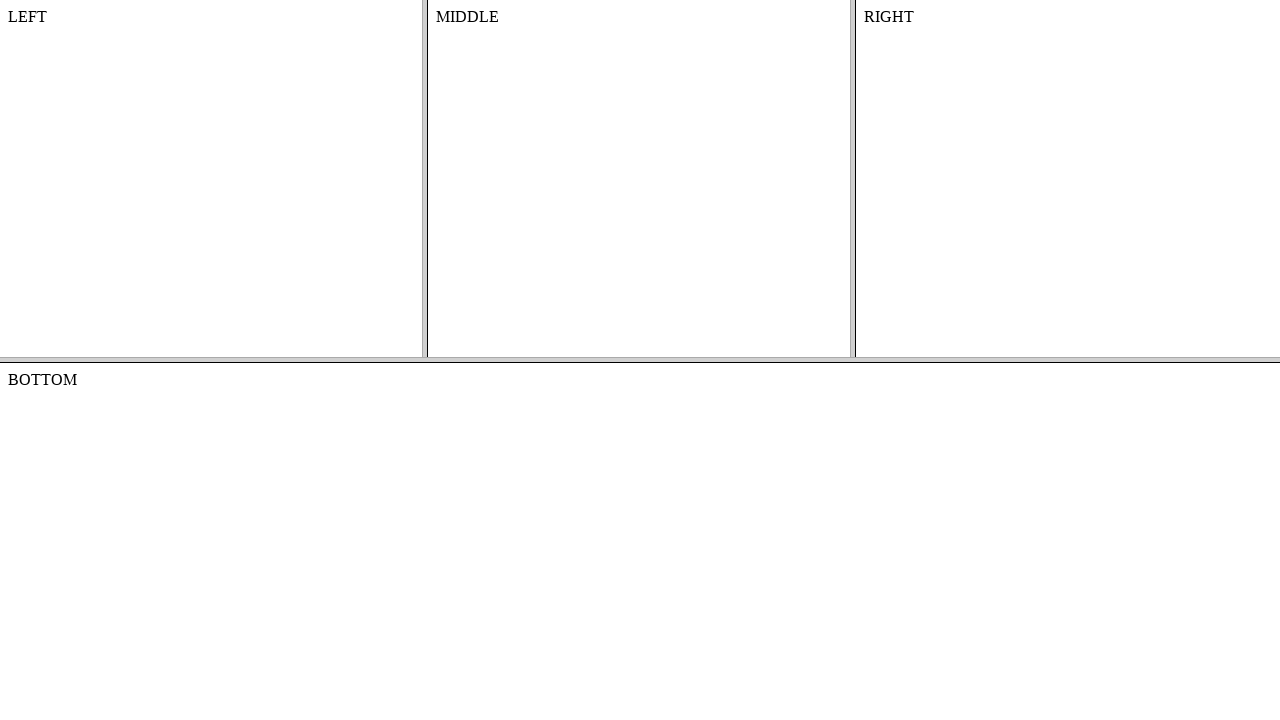

Located frame-middle frame within frame-top
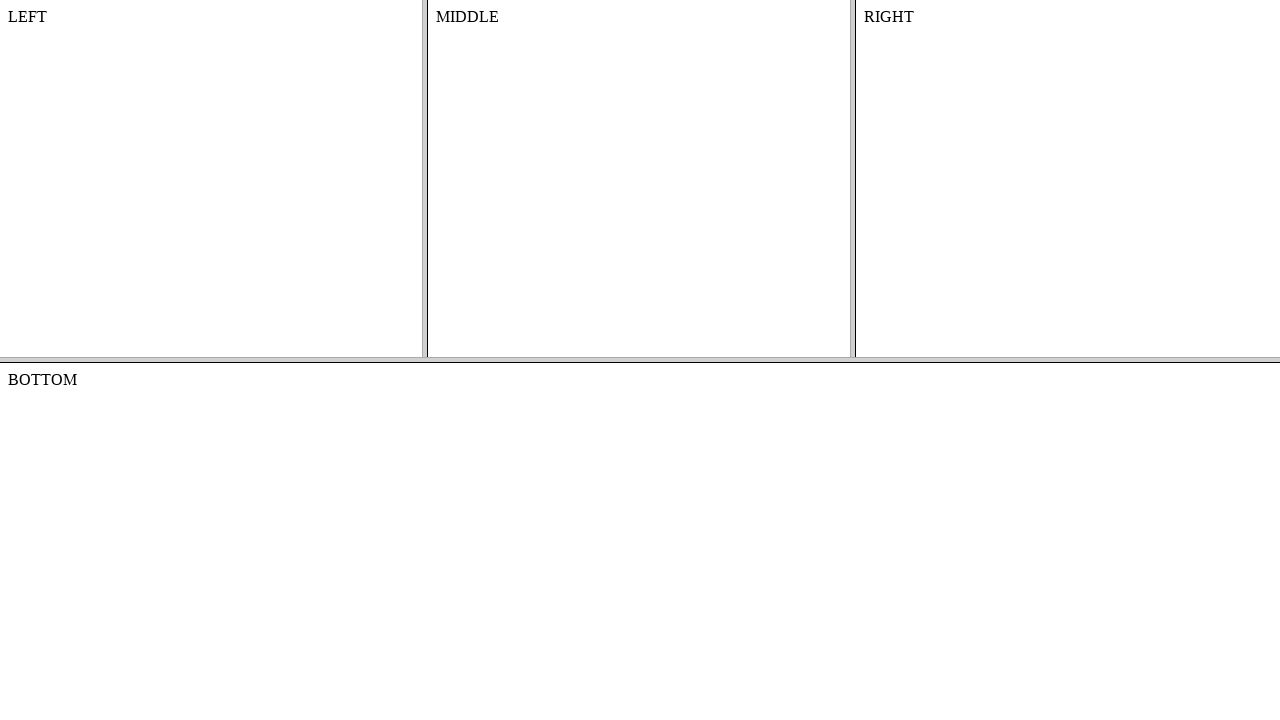

Verified 'MIDDLE' text is present in nested frame
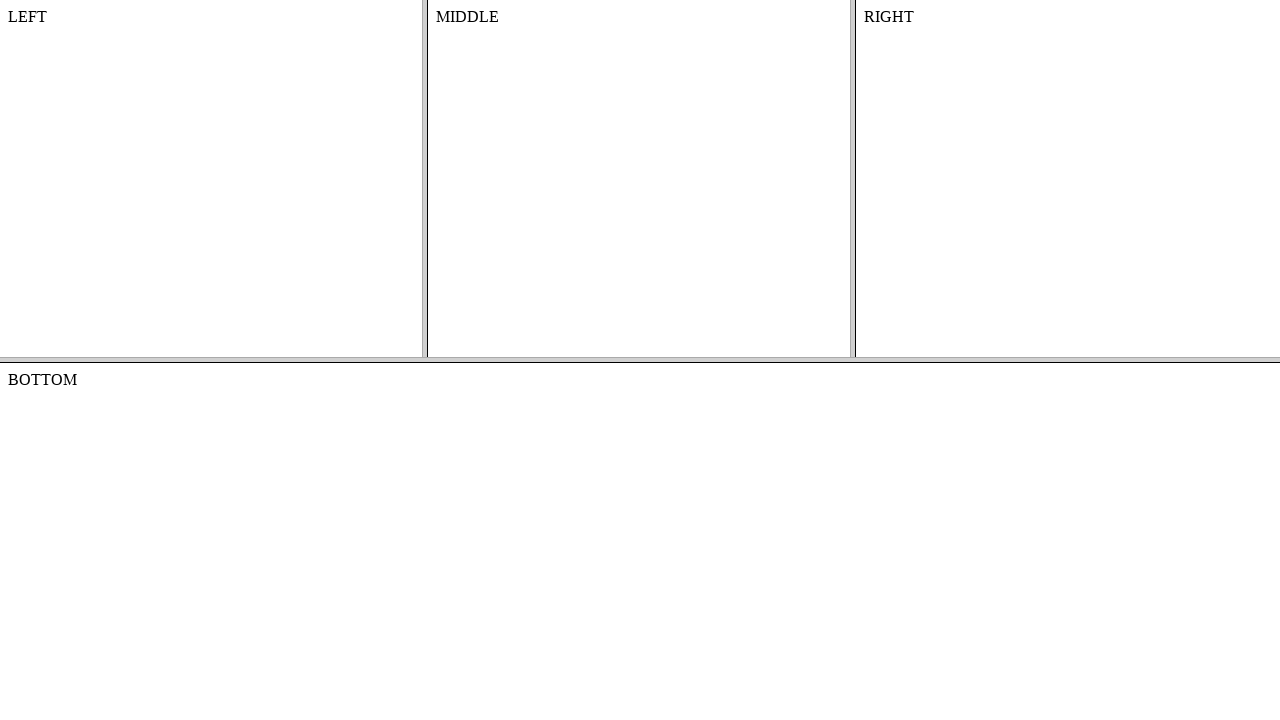

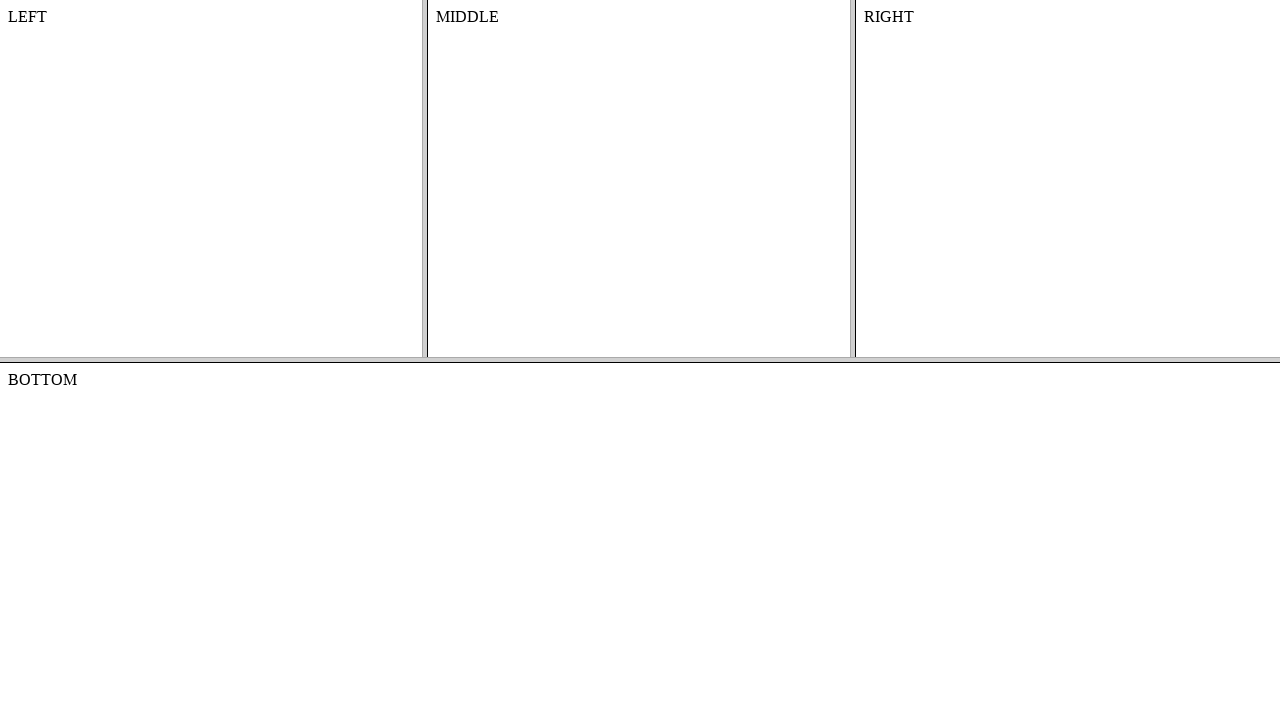